Demonstrates browser management features including maximizing the window, managing cookies (deleting all, adding a custom cookie), and retrieving browser logs on the Trendyol website.

Starting URL: https://www.trendyol.com/

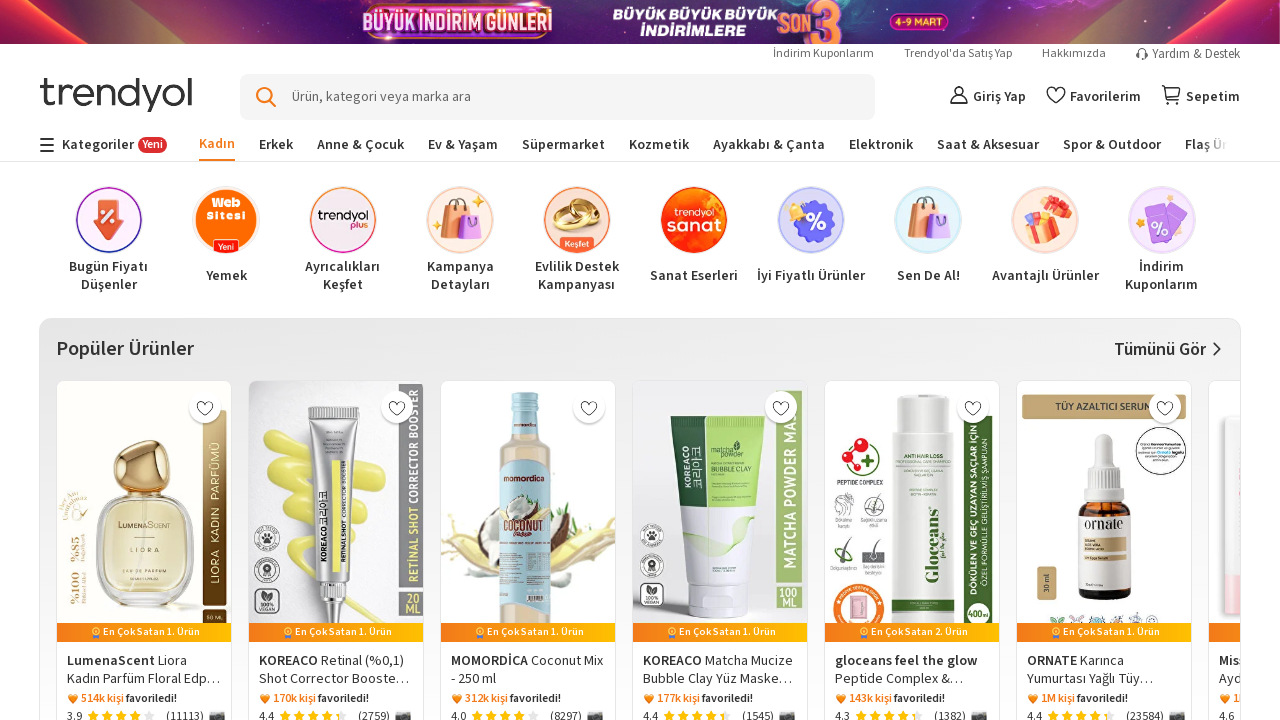

Set browser viewport to 1920x1080
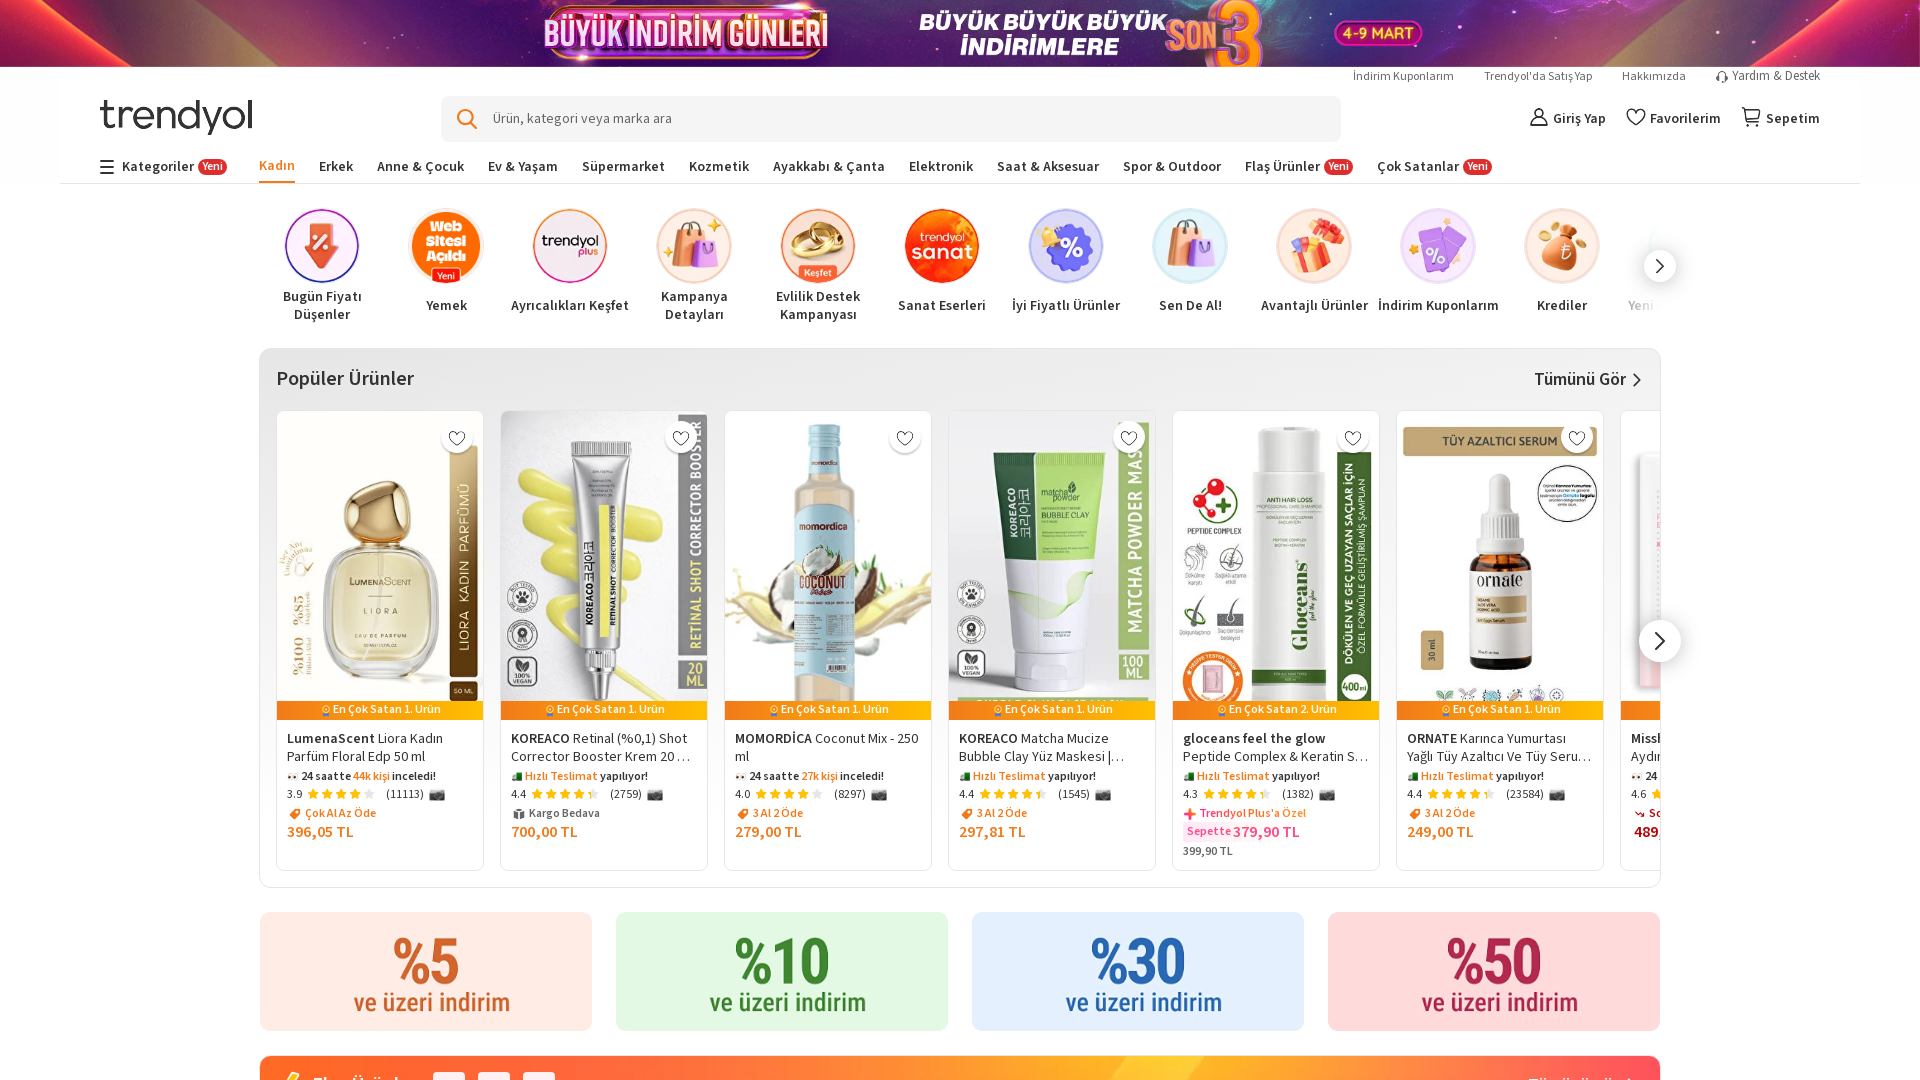

Cleared all cookies from context
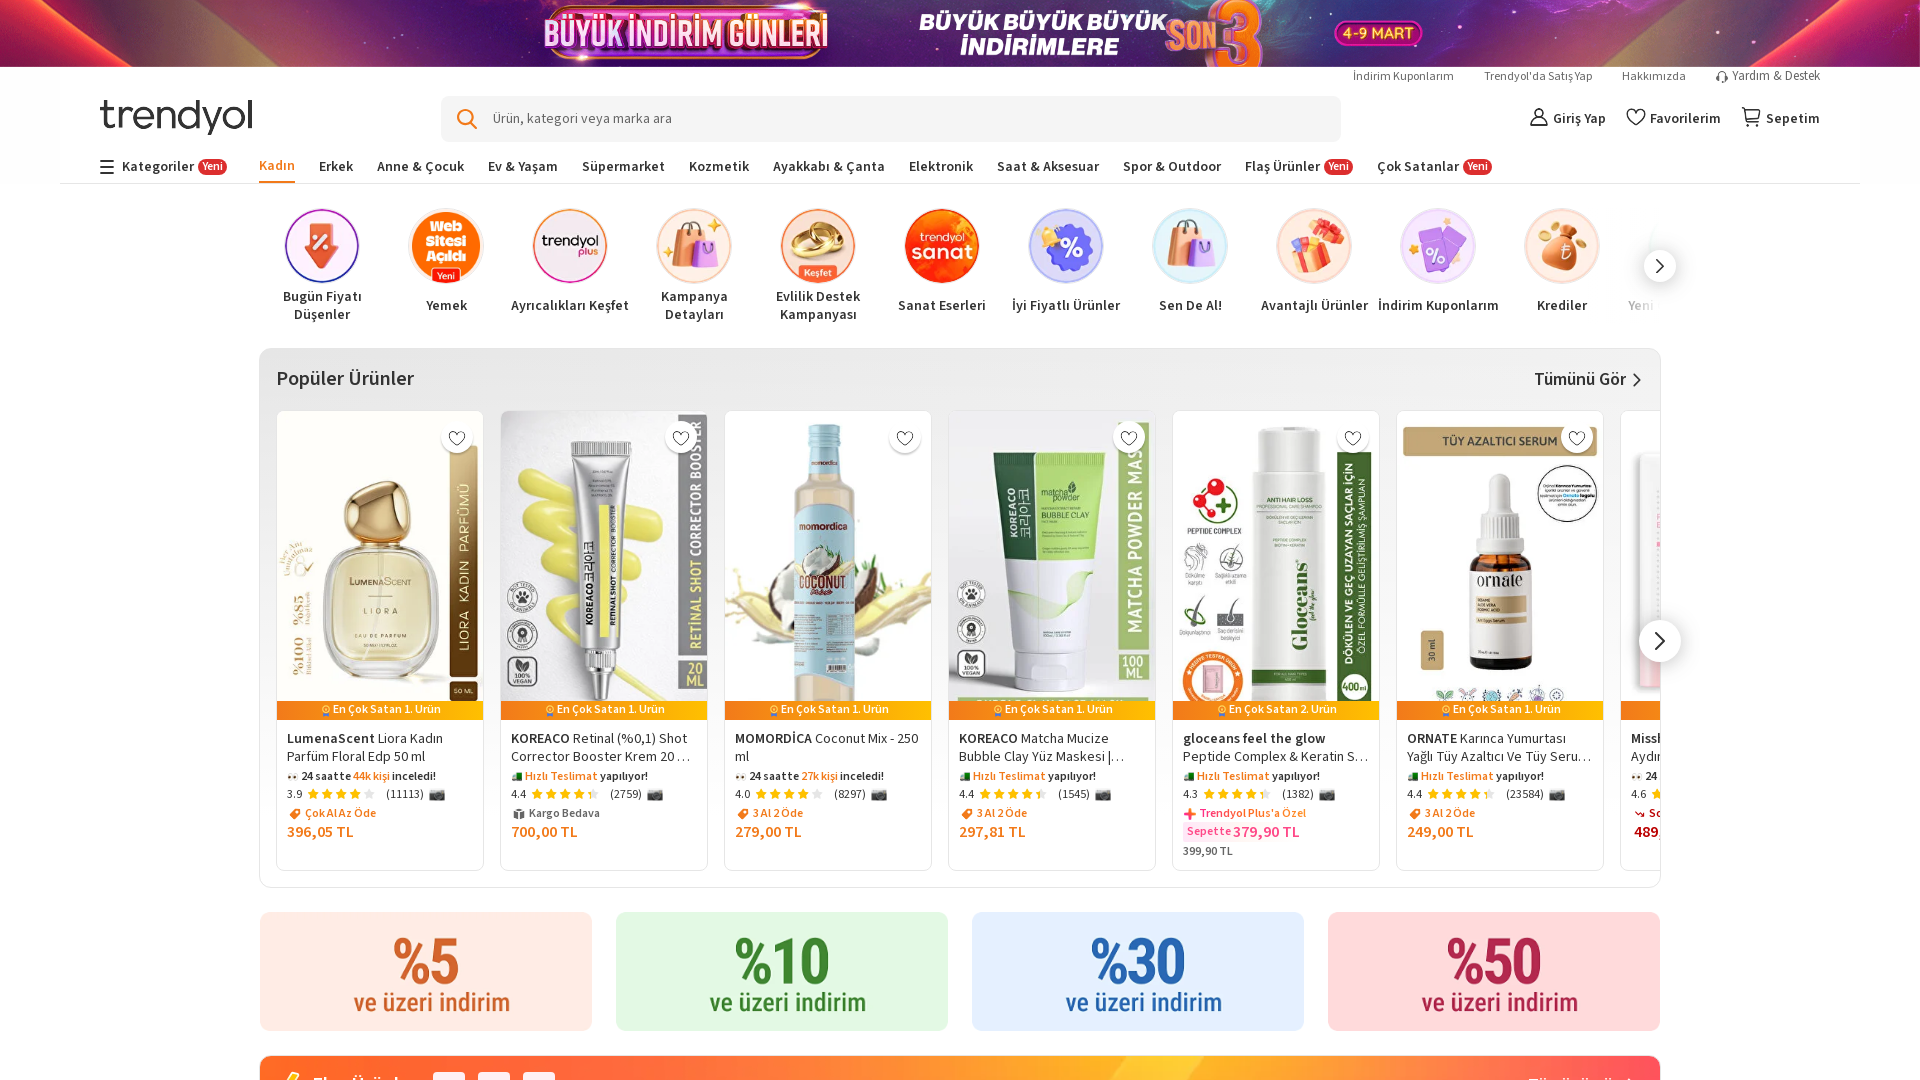

Waited 2 seconds for page to stabilize
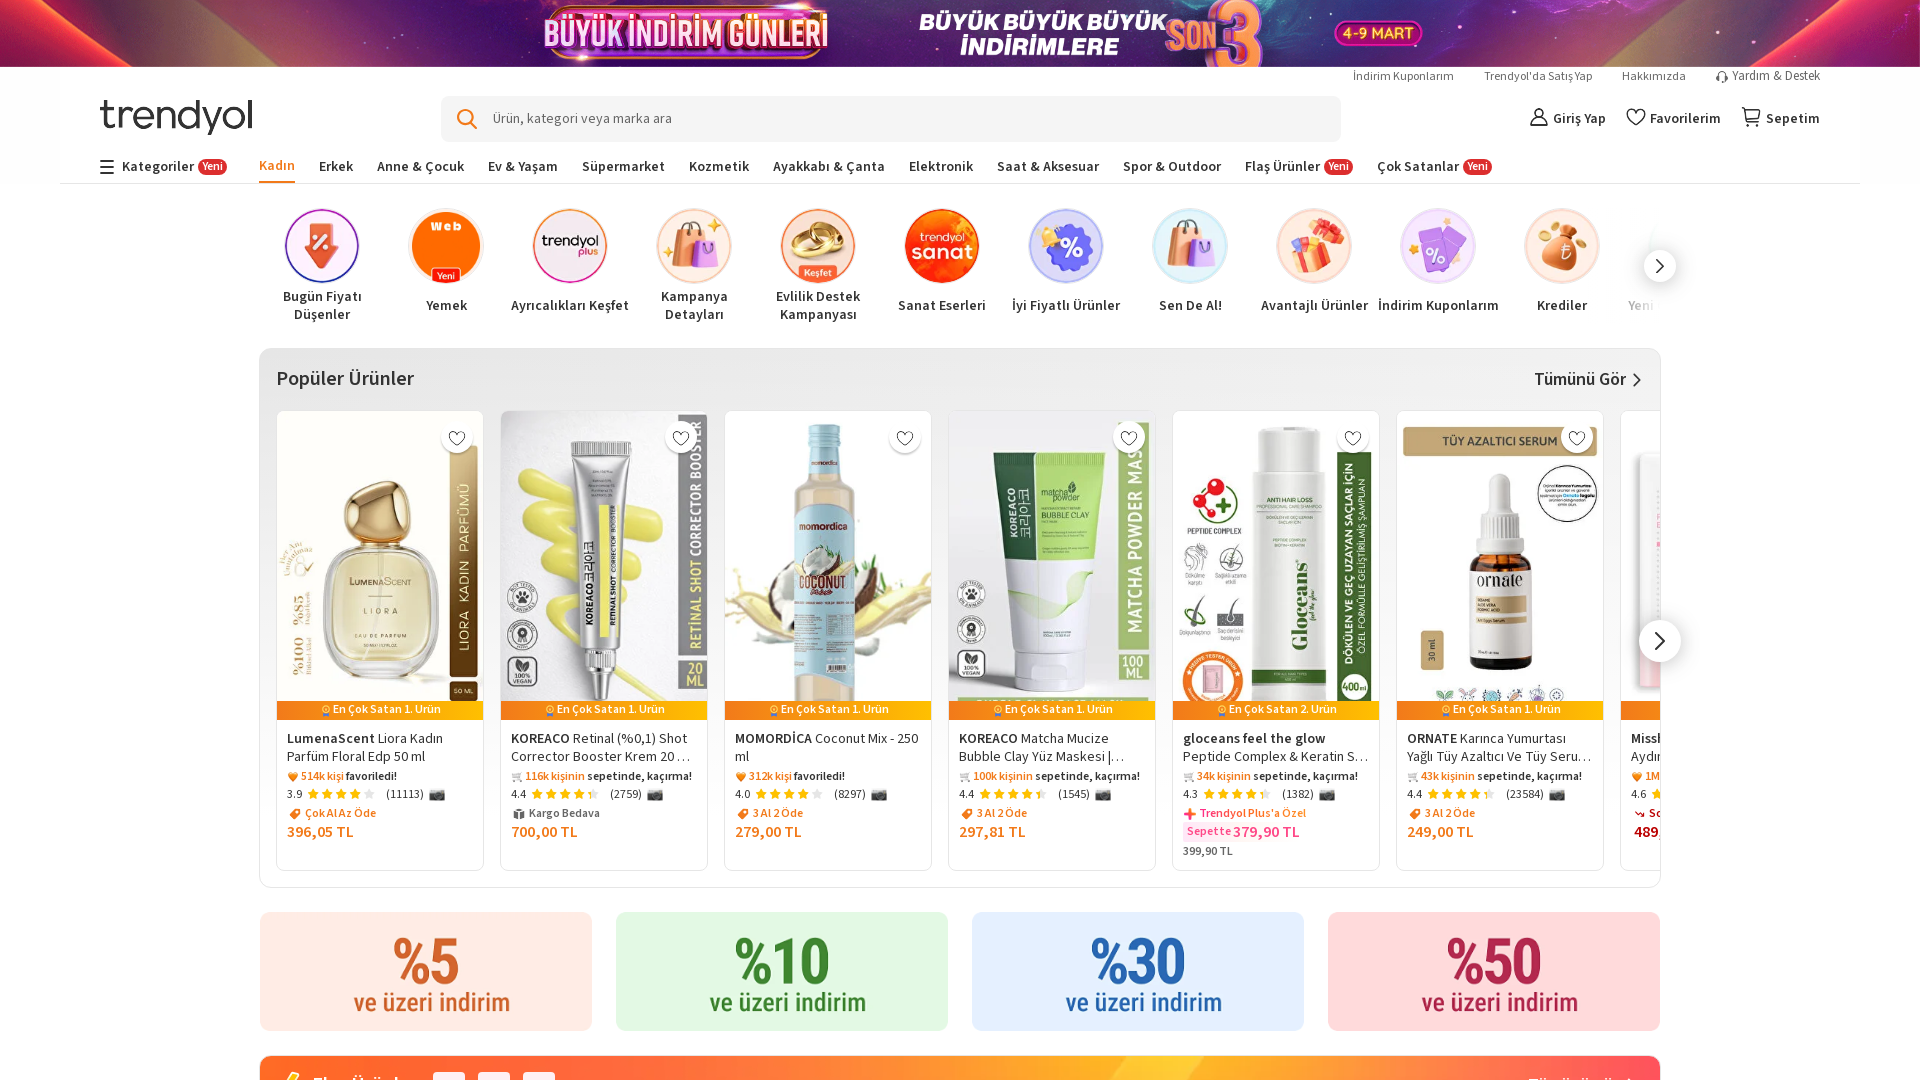

Added custom cookie 'cookieName' to context
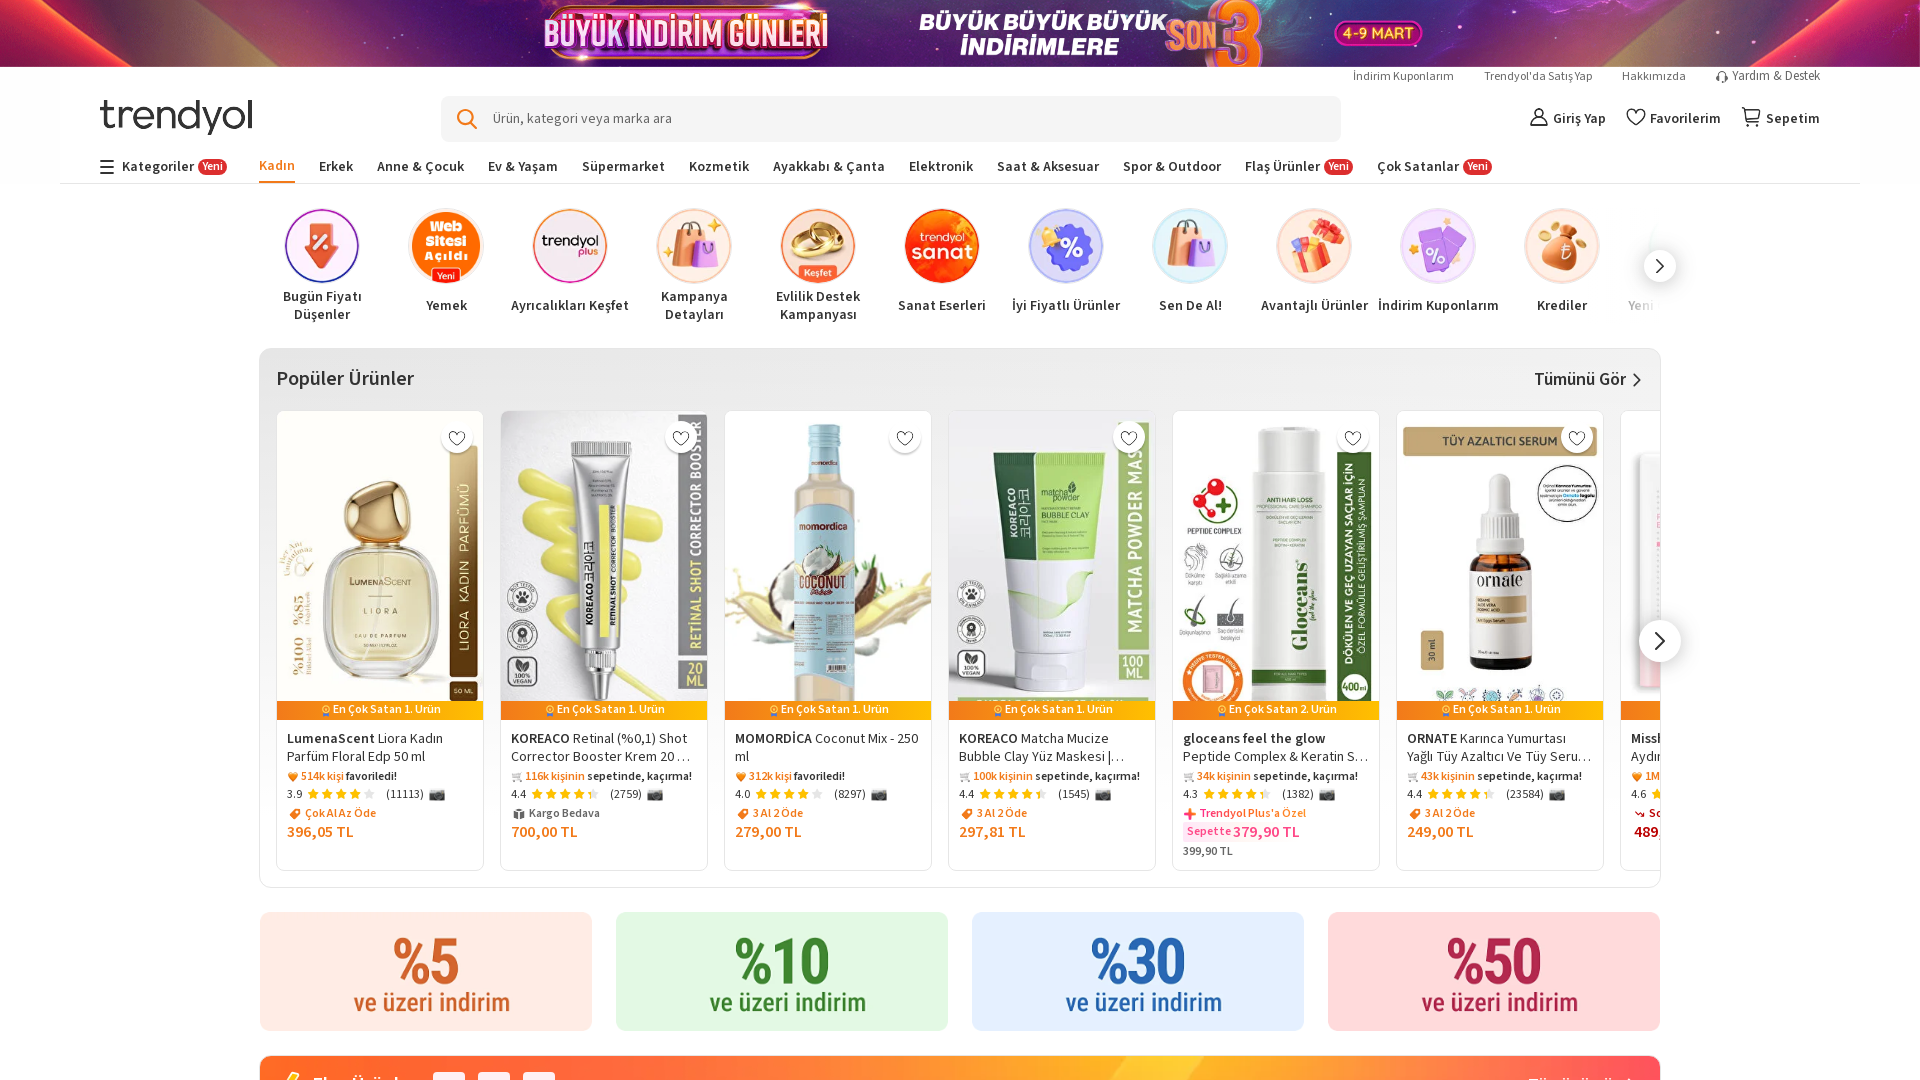

Waited 2 seconds
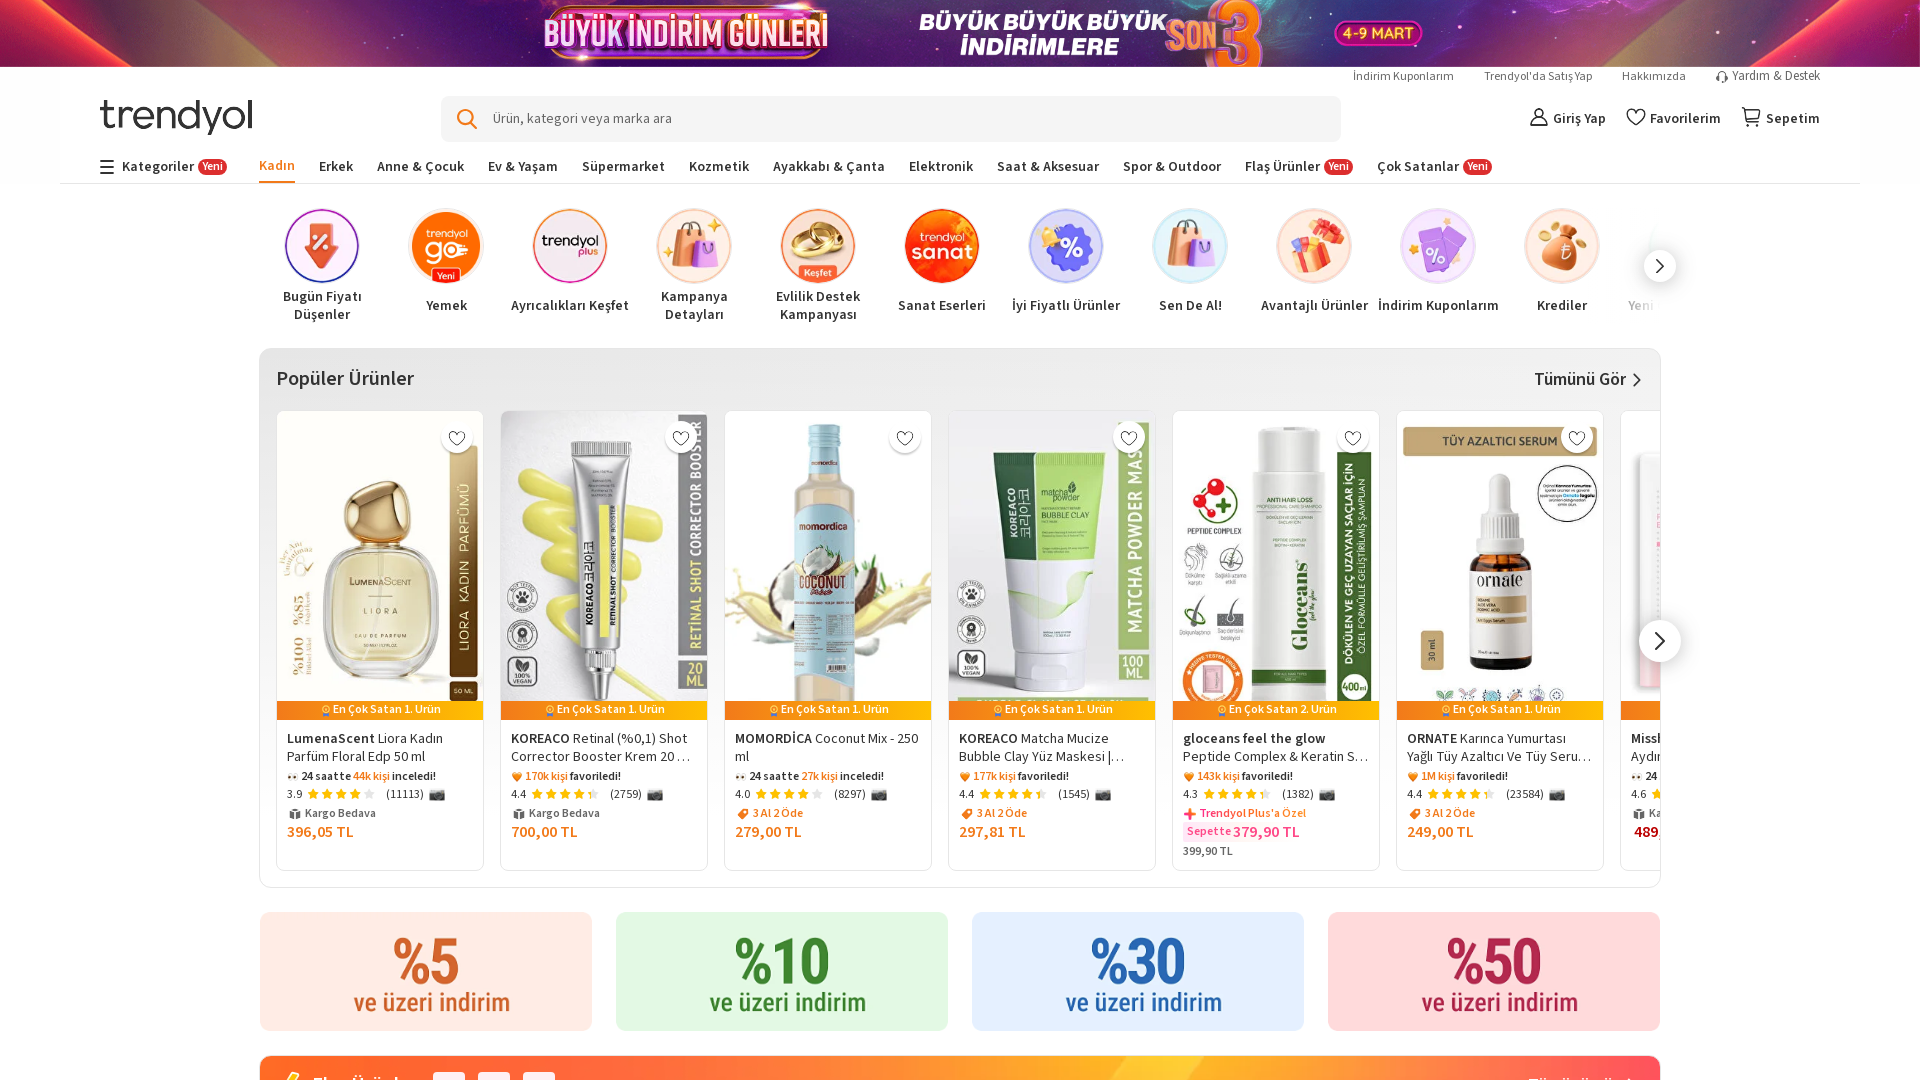

Retrieved cookies from context
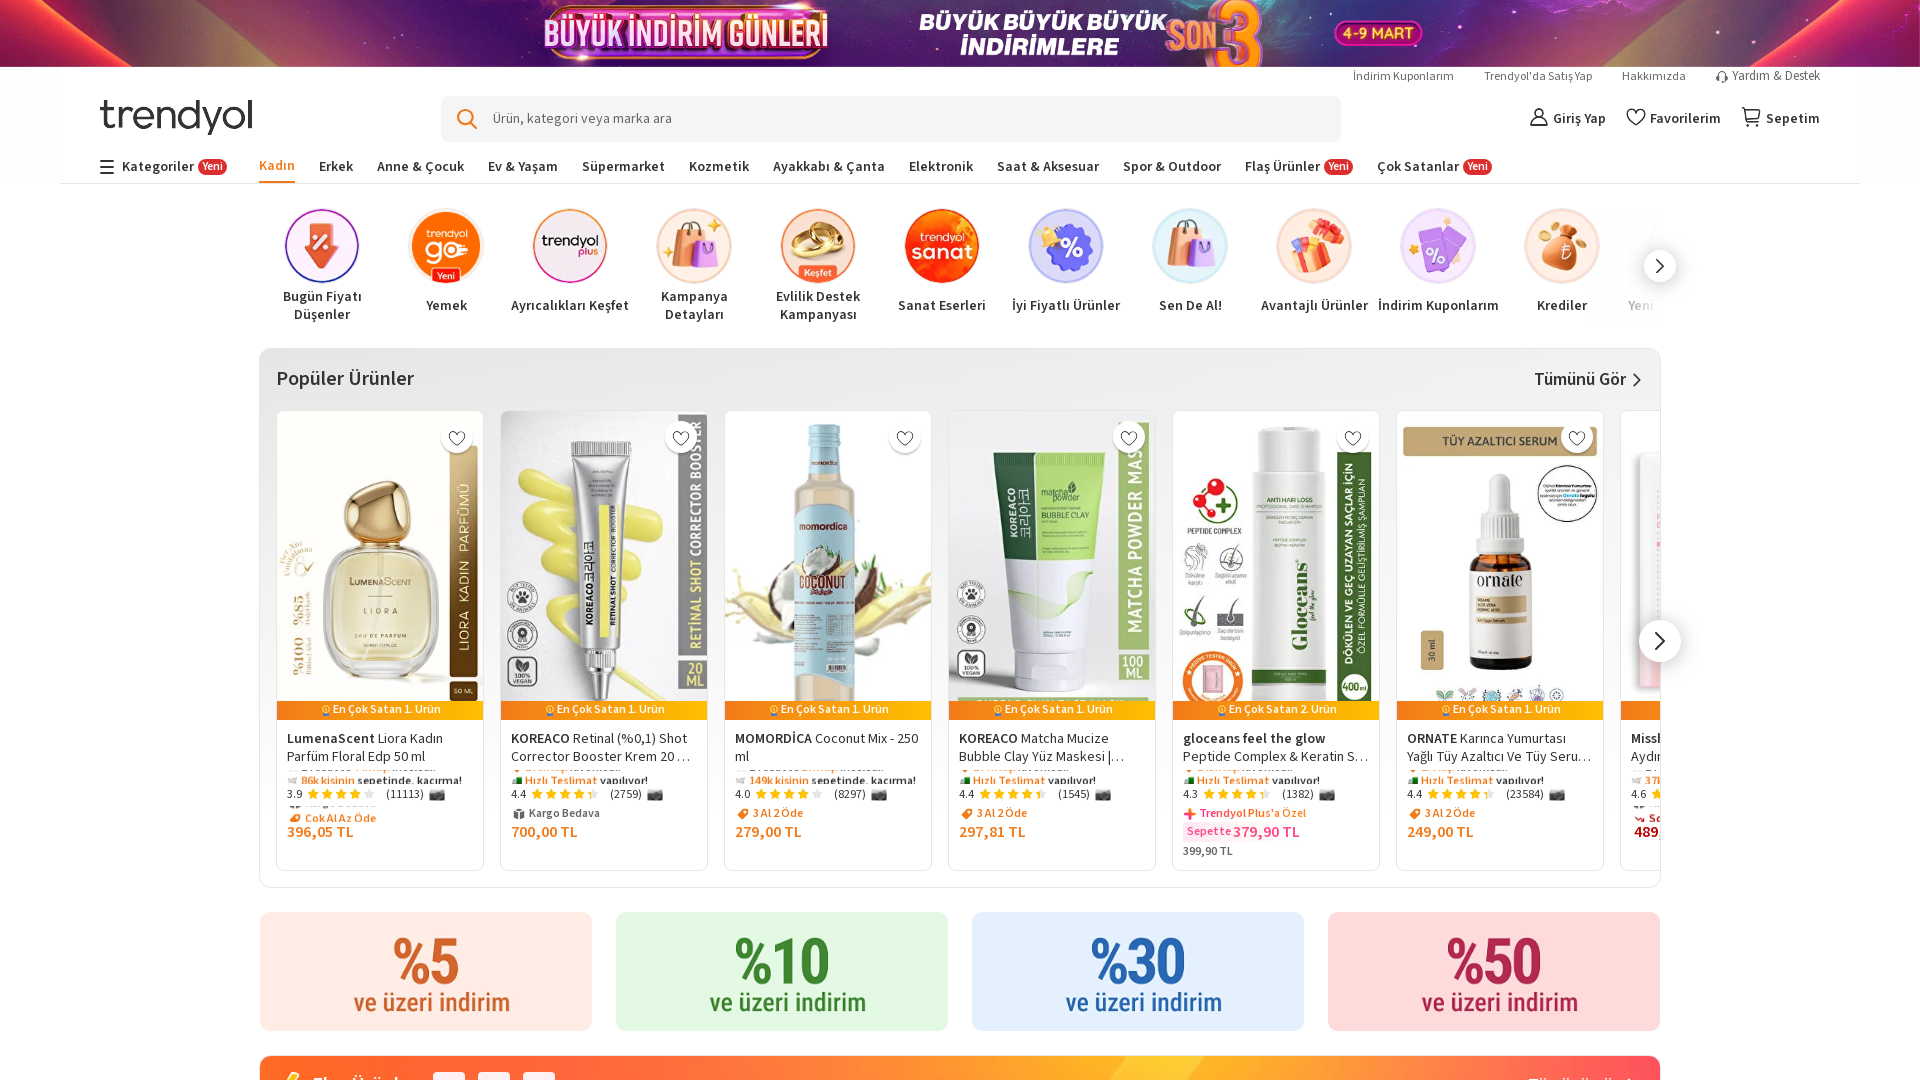

Custom cookie 'cookieName' verified: {'name': 'cookieName', 'value': 'Bazi cookieler iyidir, bazilari kotudur', 'domain': '.trendyol.com', 'path': '/', 'expires': -1, 'httpOnly': False, 'secure': False, 'sameSite': 'Lax'}
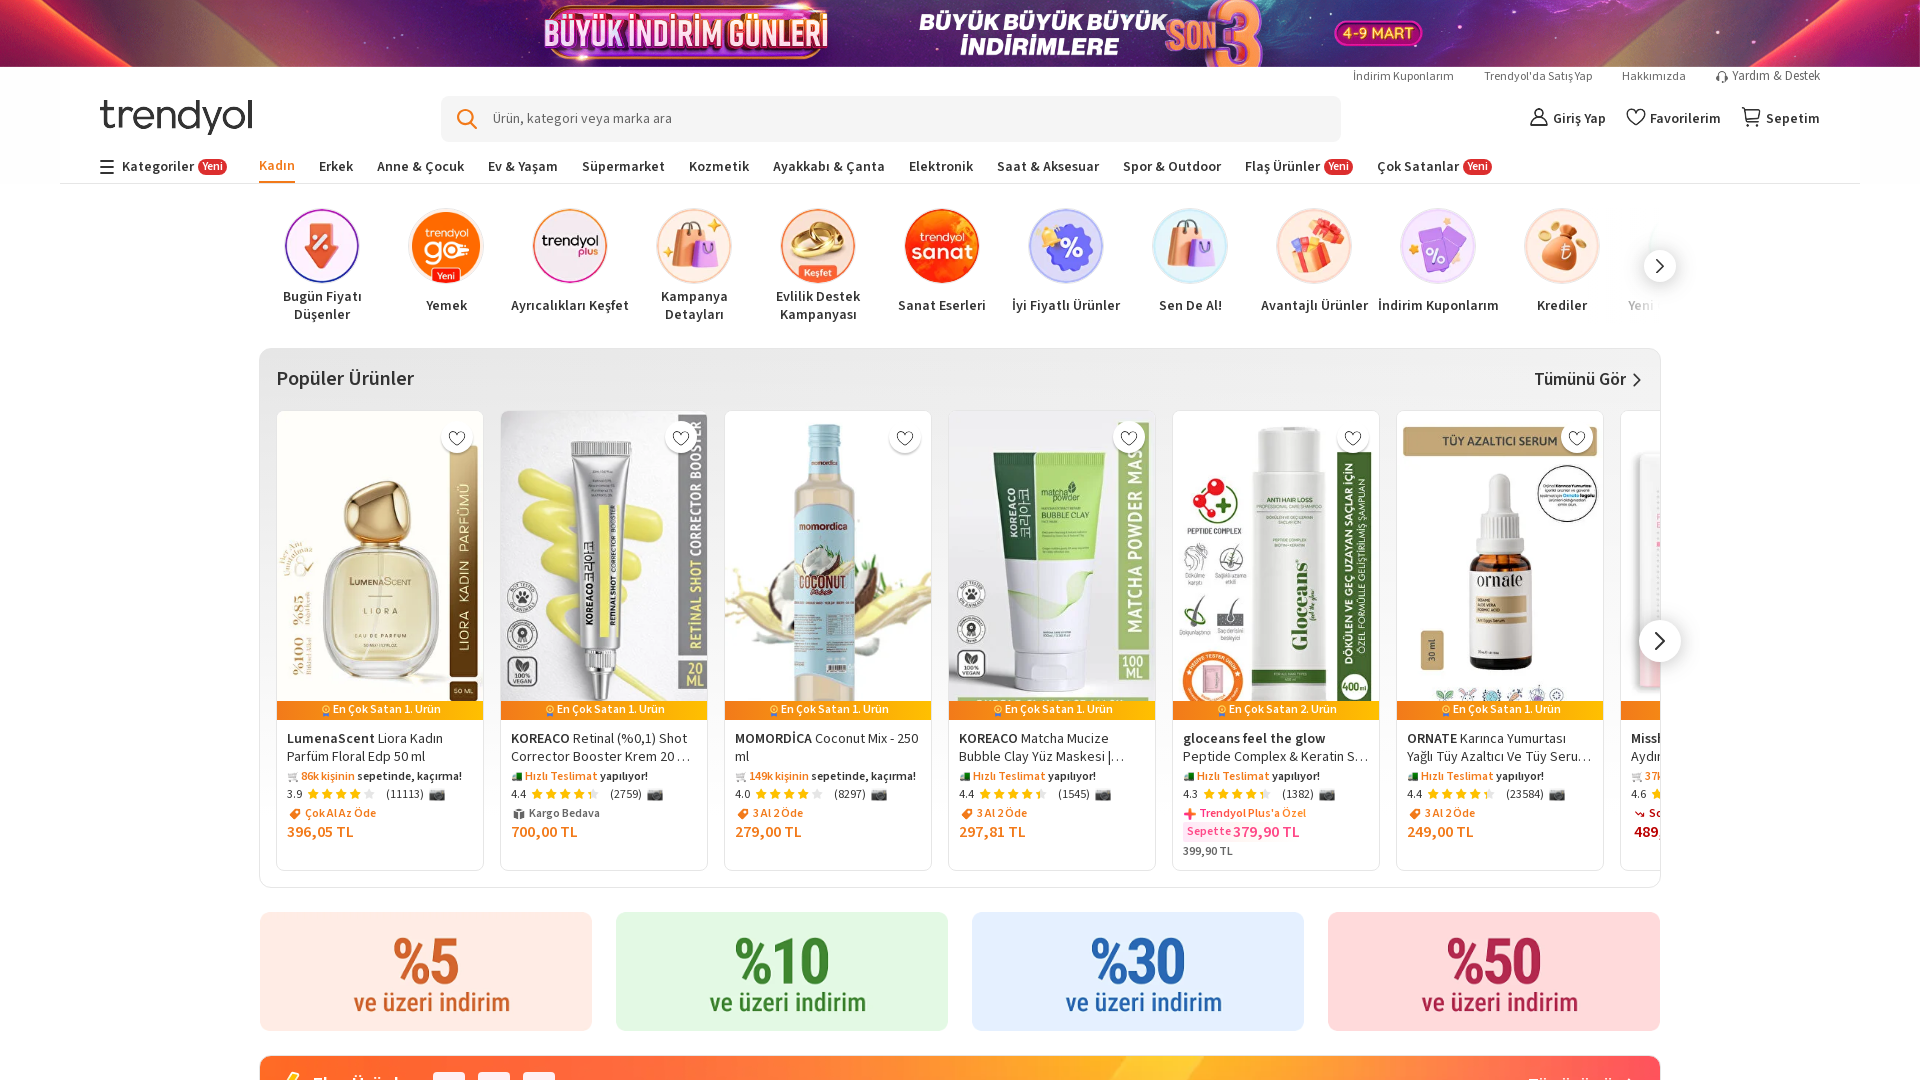

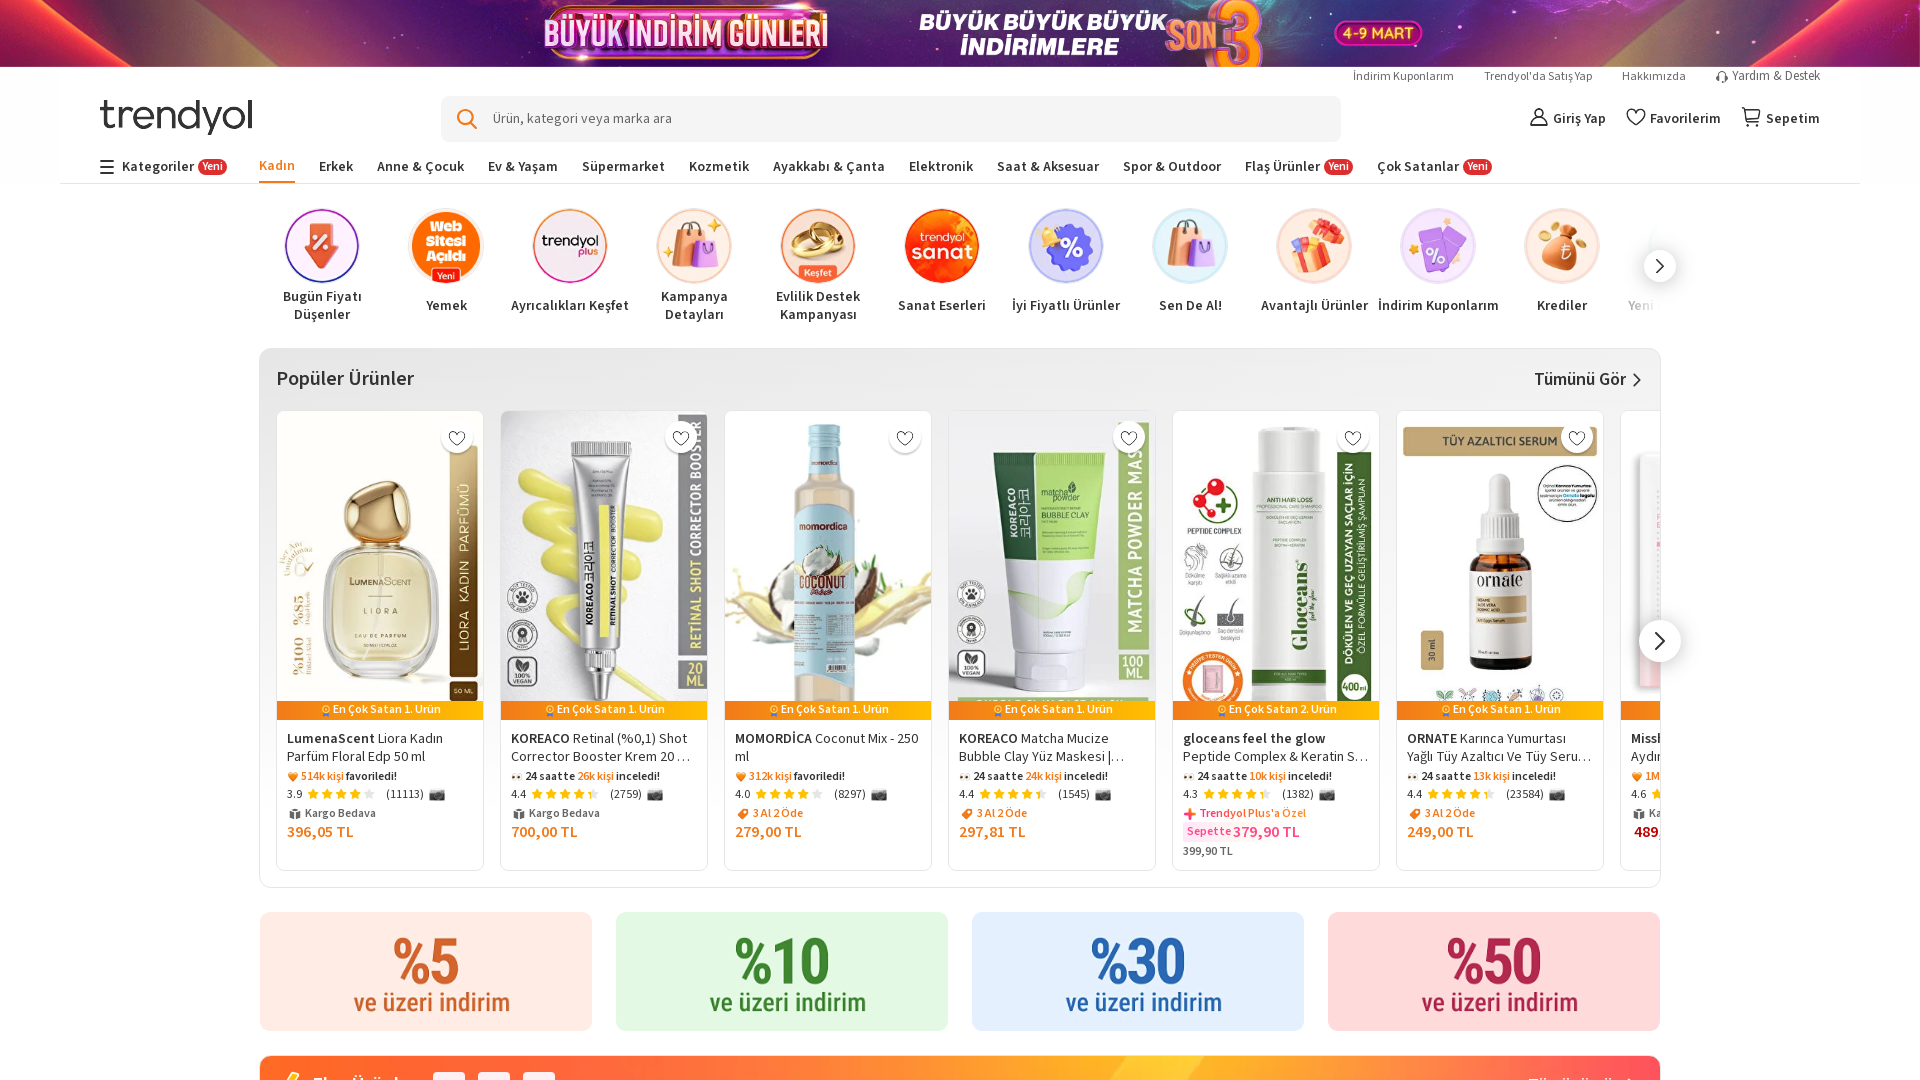